Tests tooltip interaction and form field input on Salesforce signup page by hovering over elements and filling the first name field

Starting URL: https://www.salesforce.com/form/signup/elf-v2-login/?d=70130000000Enus

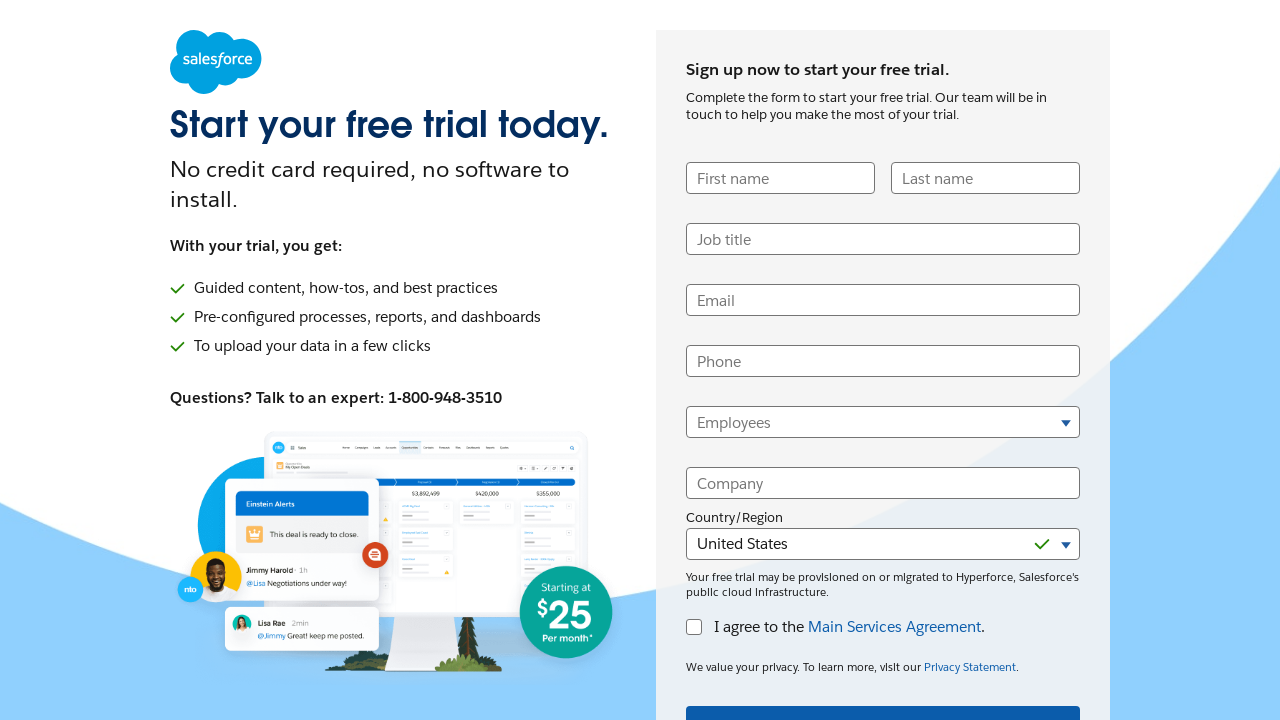

Waited for page header 'start-your-free-trial-today' to be visible
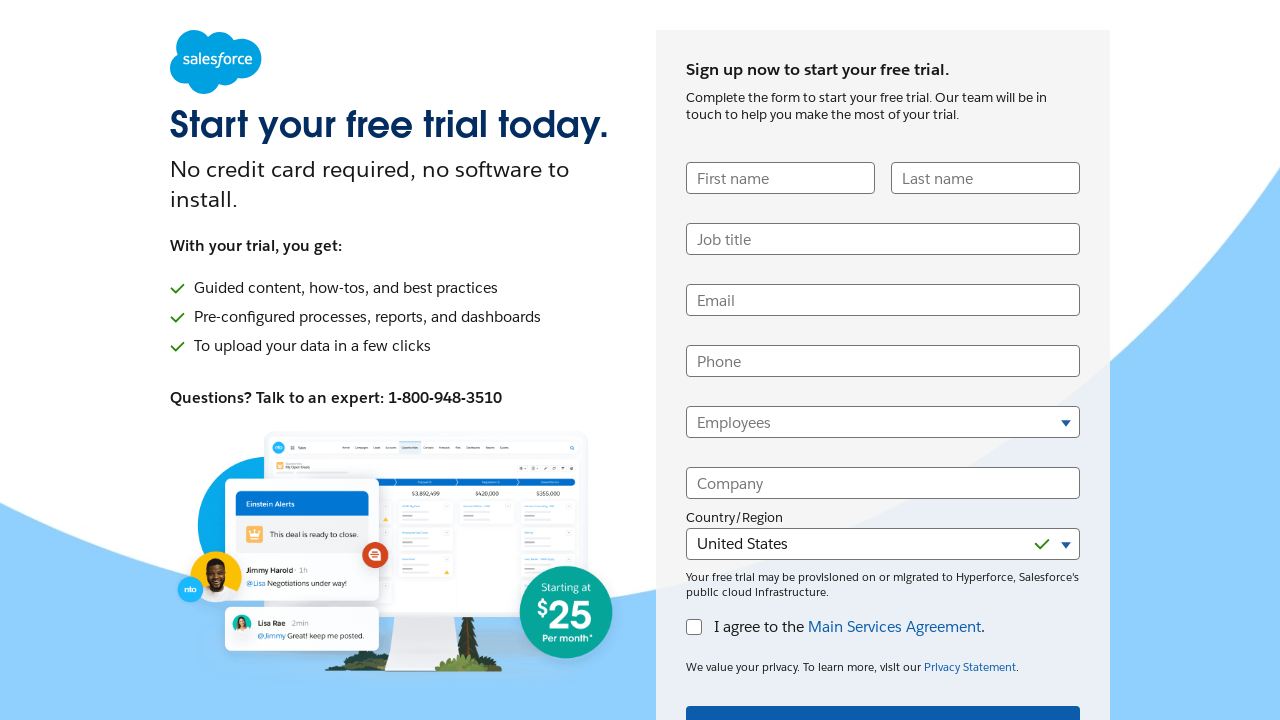

Hovered over the 'start-your-free-trial-today' header element at (397, 124) on h1#start-your-free-trial-today
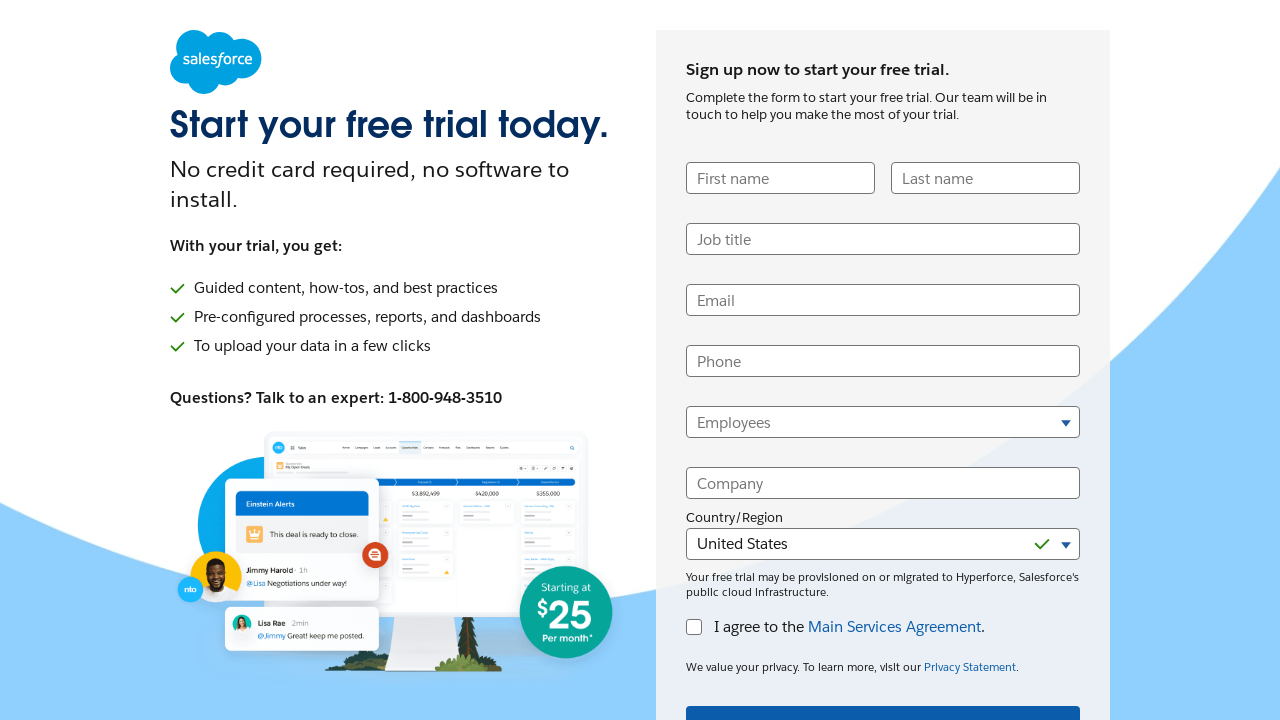

Retrieved header text: '
        
        
            
            
                
            
            
            
            
                
                    Start your free trial today. 
                
                
                
                
            
            
            
        
    '
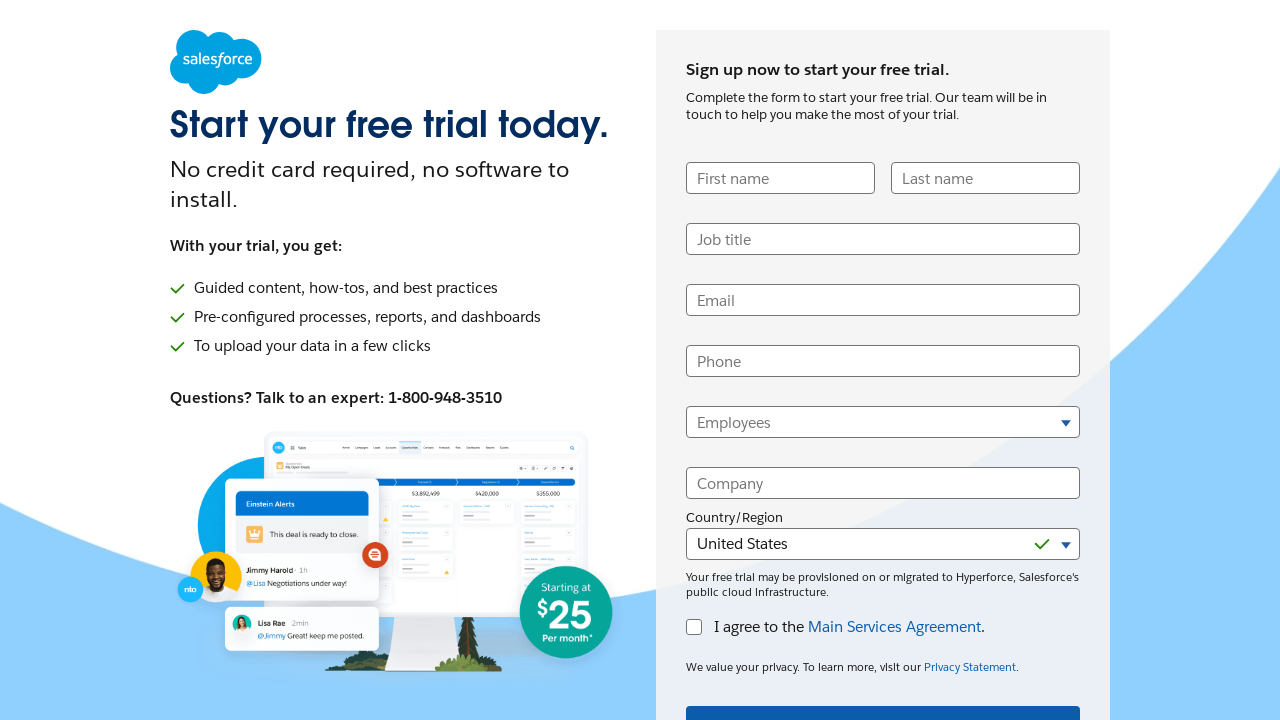

Waited 3 seconds after hovering over header
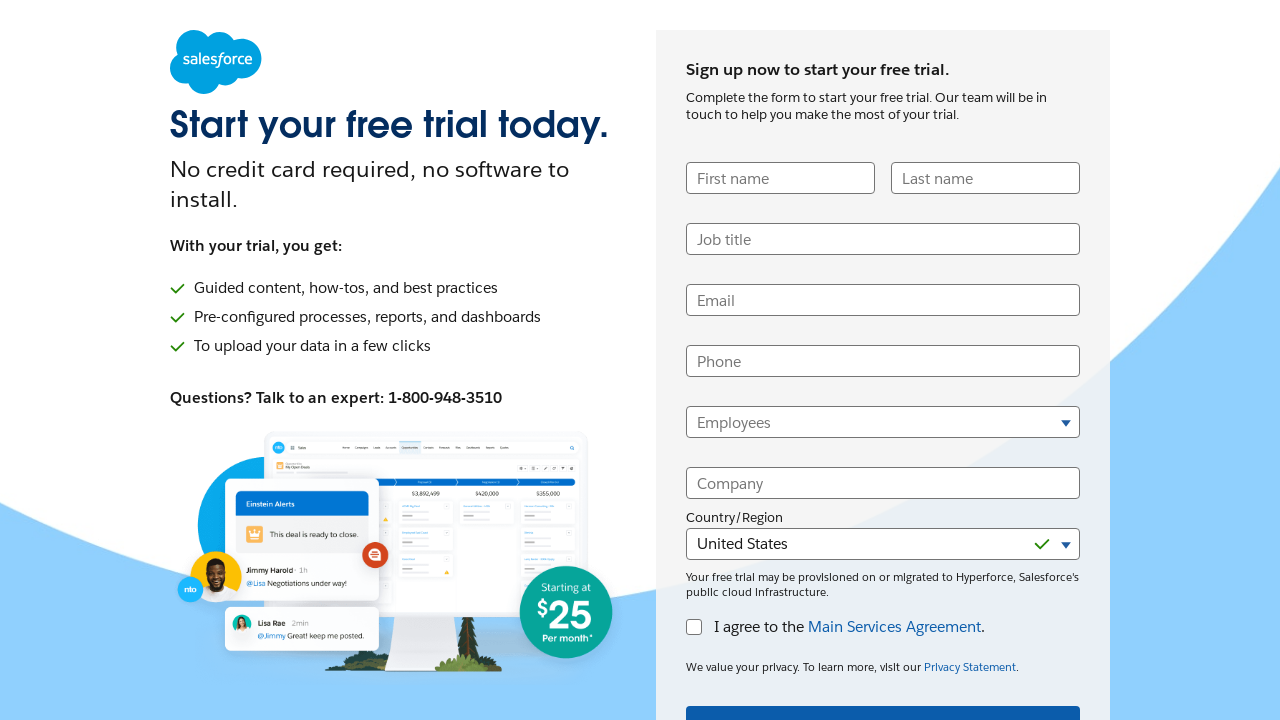

Clicked on the first name input field at (780, 178) on input[name='UserFirstName']
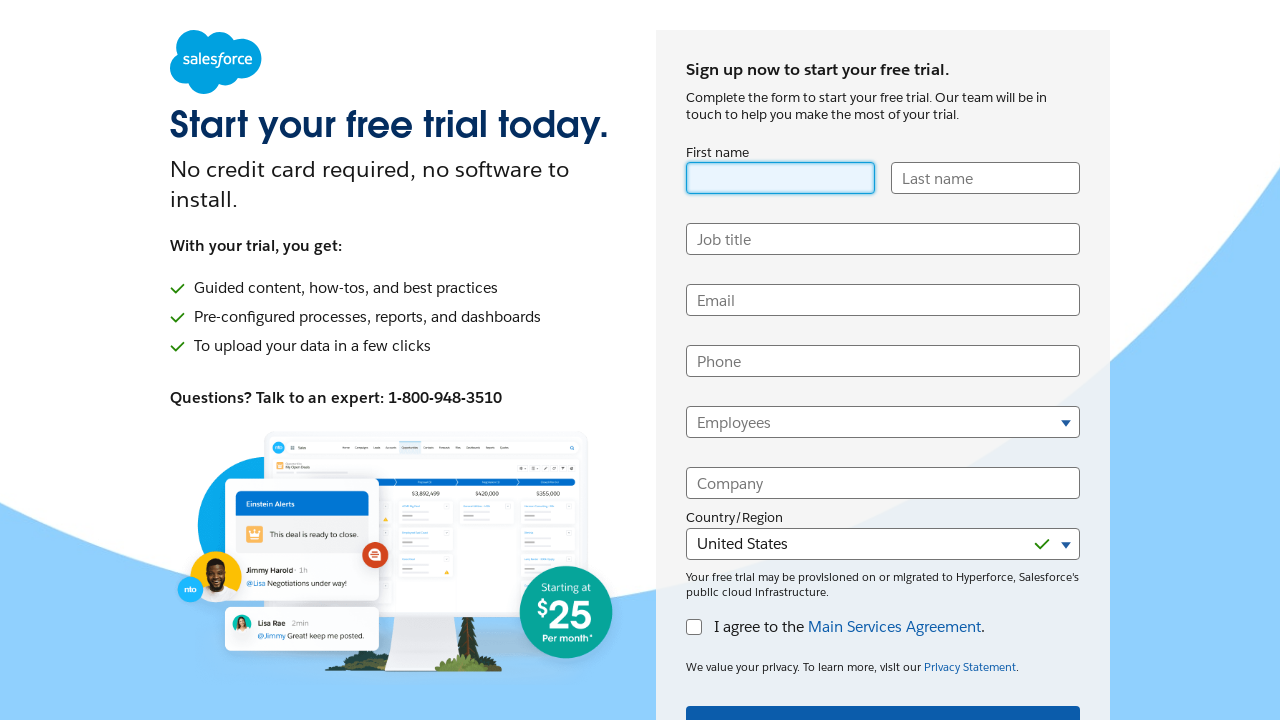

Filled first name field with 'Hello Savita' on input[name='UserFirstName']
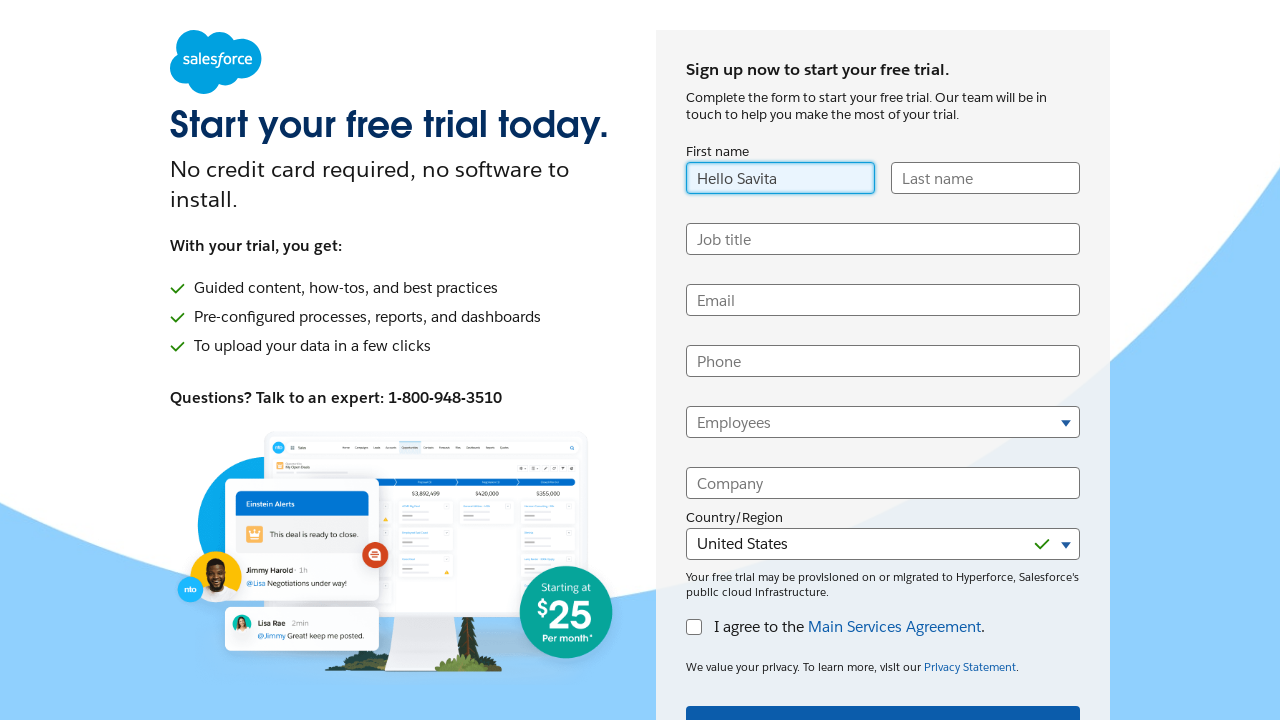

Hovered over the first name input field to trigger tooltip at (780, 178) on input[name='UserFirstName']
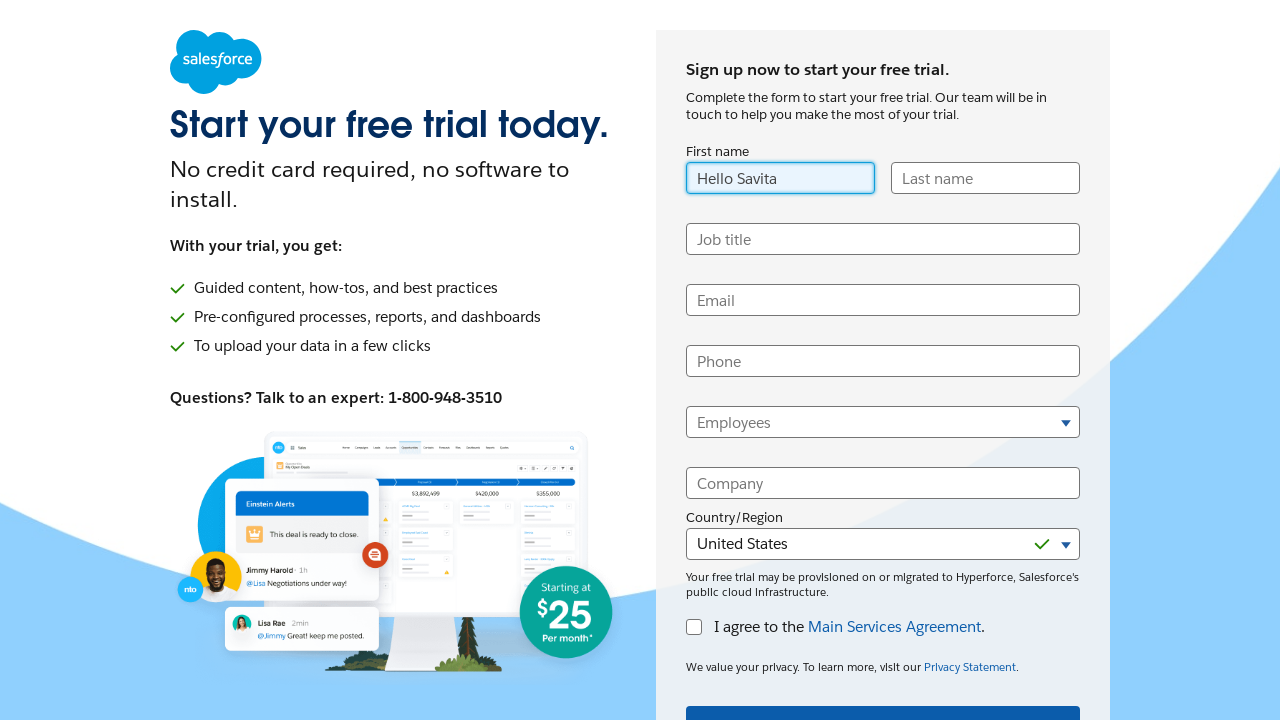

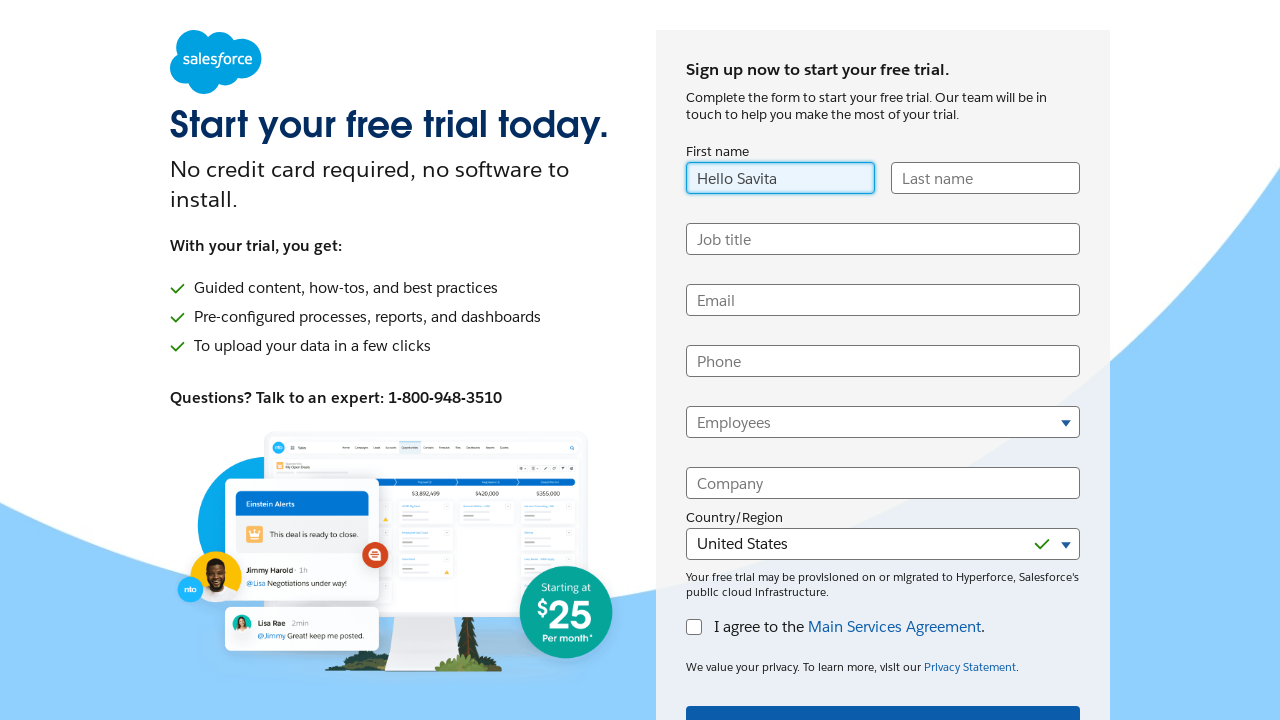